Navigates to the Apache Commons IO website and maximizes the browser window. The original script also takes a screenshot, but that functionality is removed as it's file I/O rather than browser automation testing.

Starting URL: http://commons.apache.org/proper/commons-io/

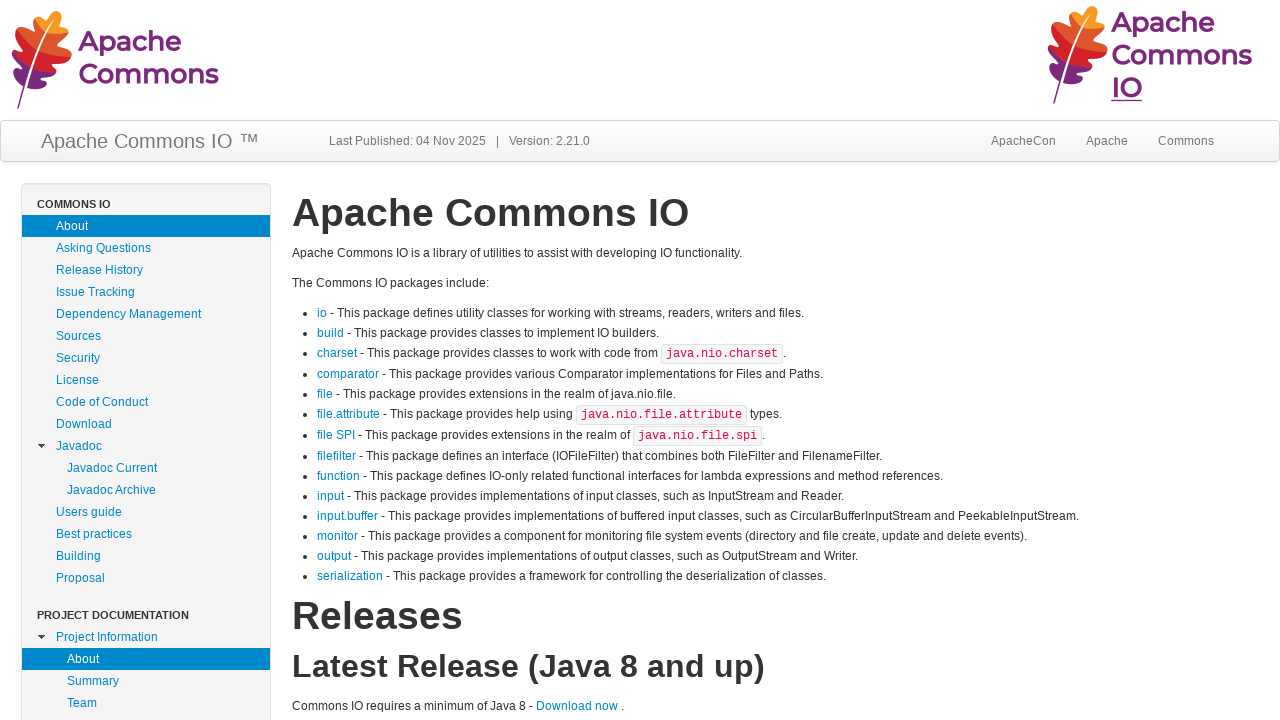

Navigated to Apache Commons IO website
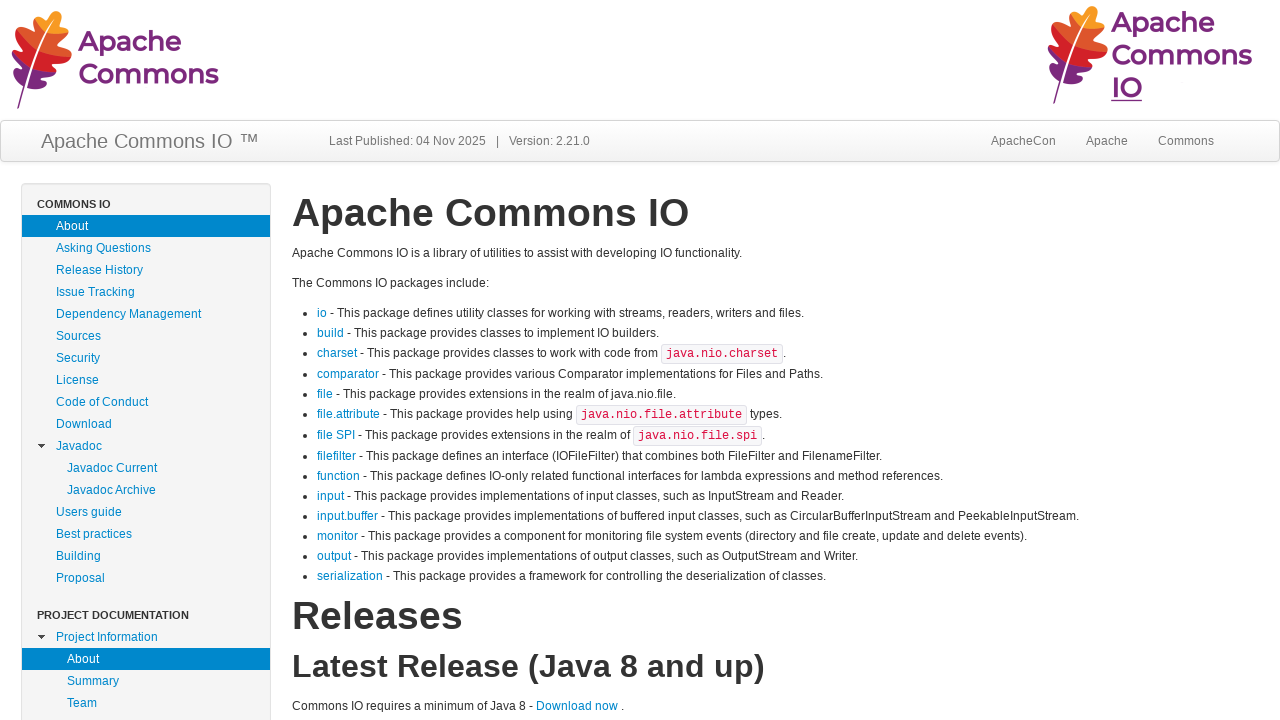

Set viewport to 1920x1080 to maximize browser window
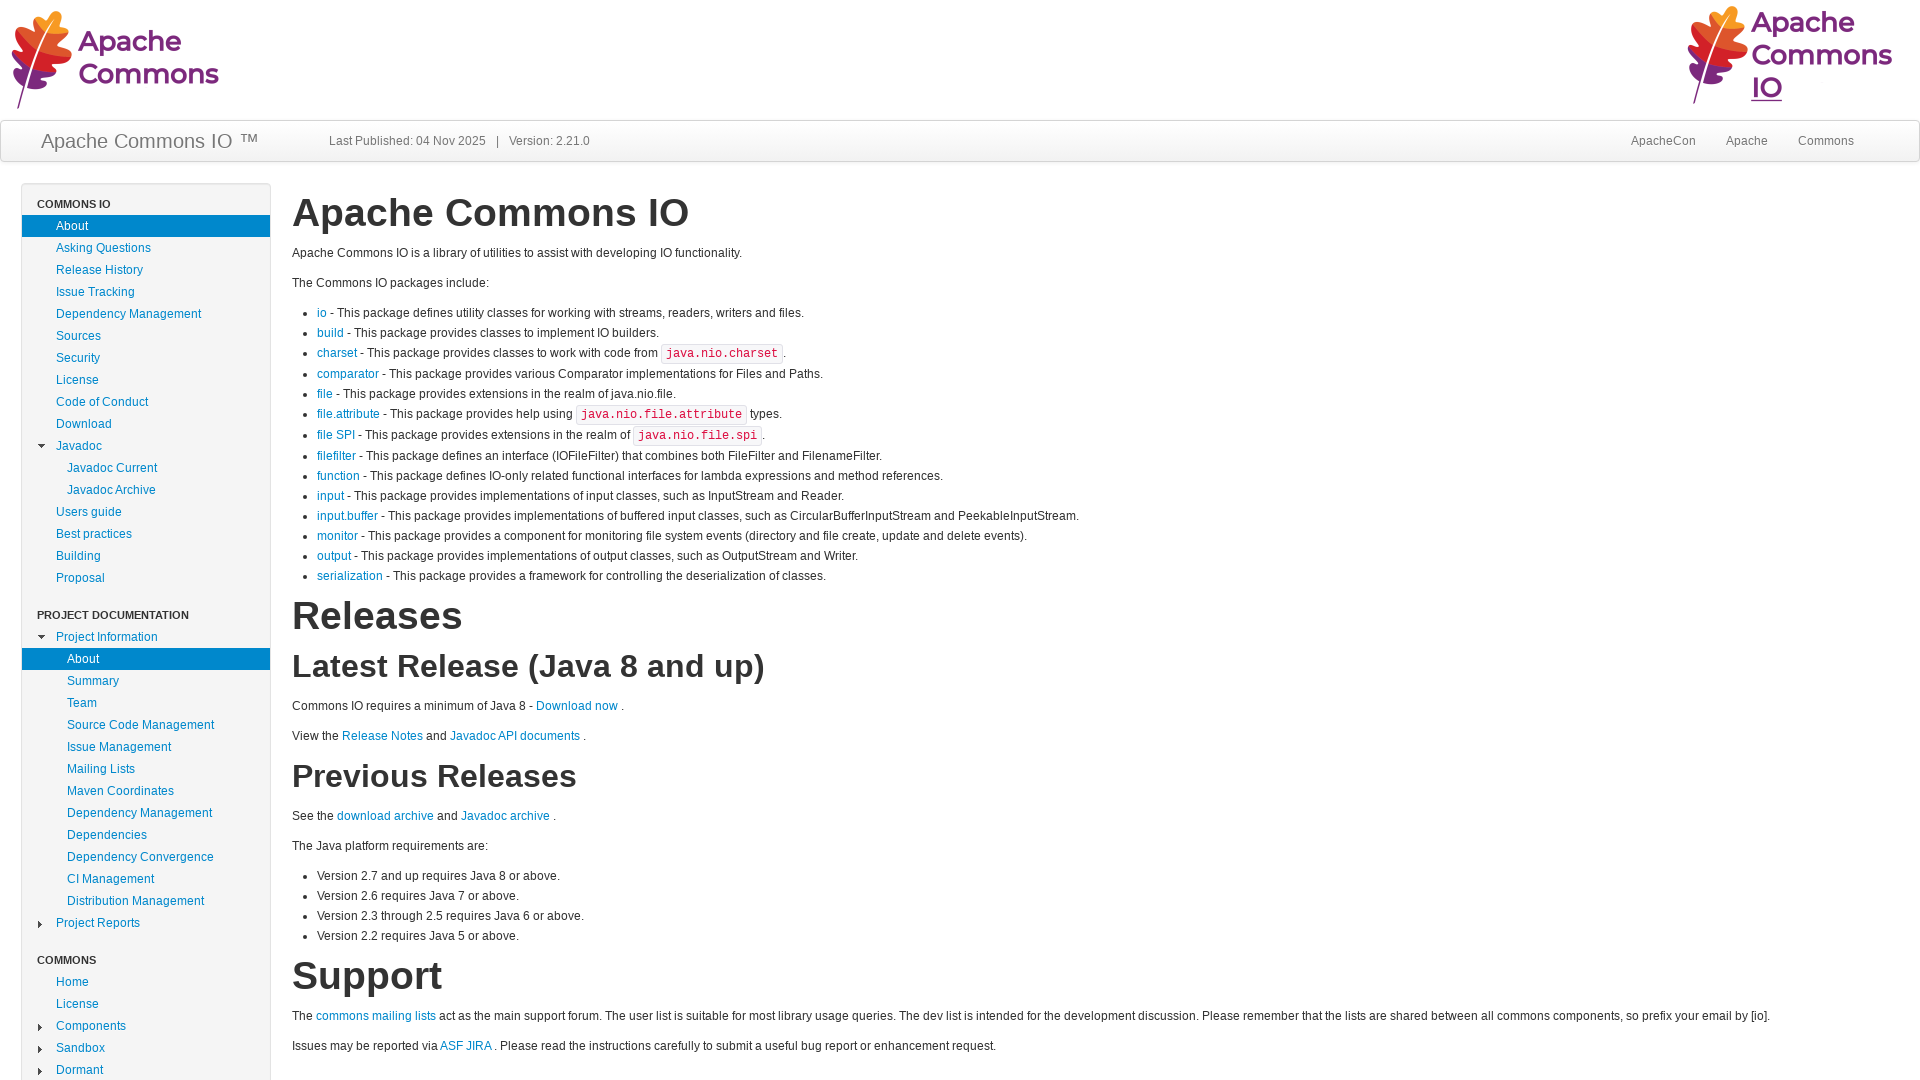

Page fully loaded (networkidle state reached)
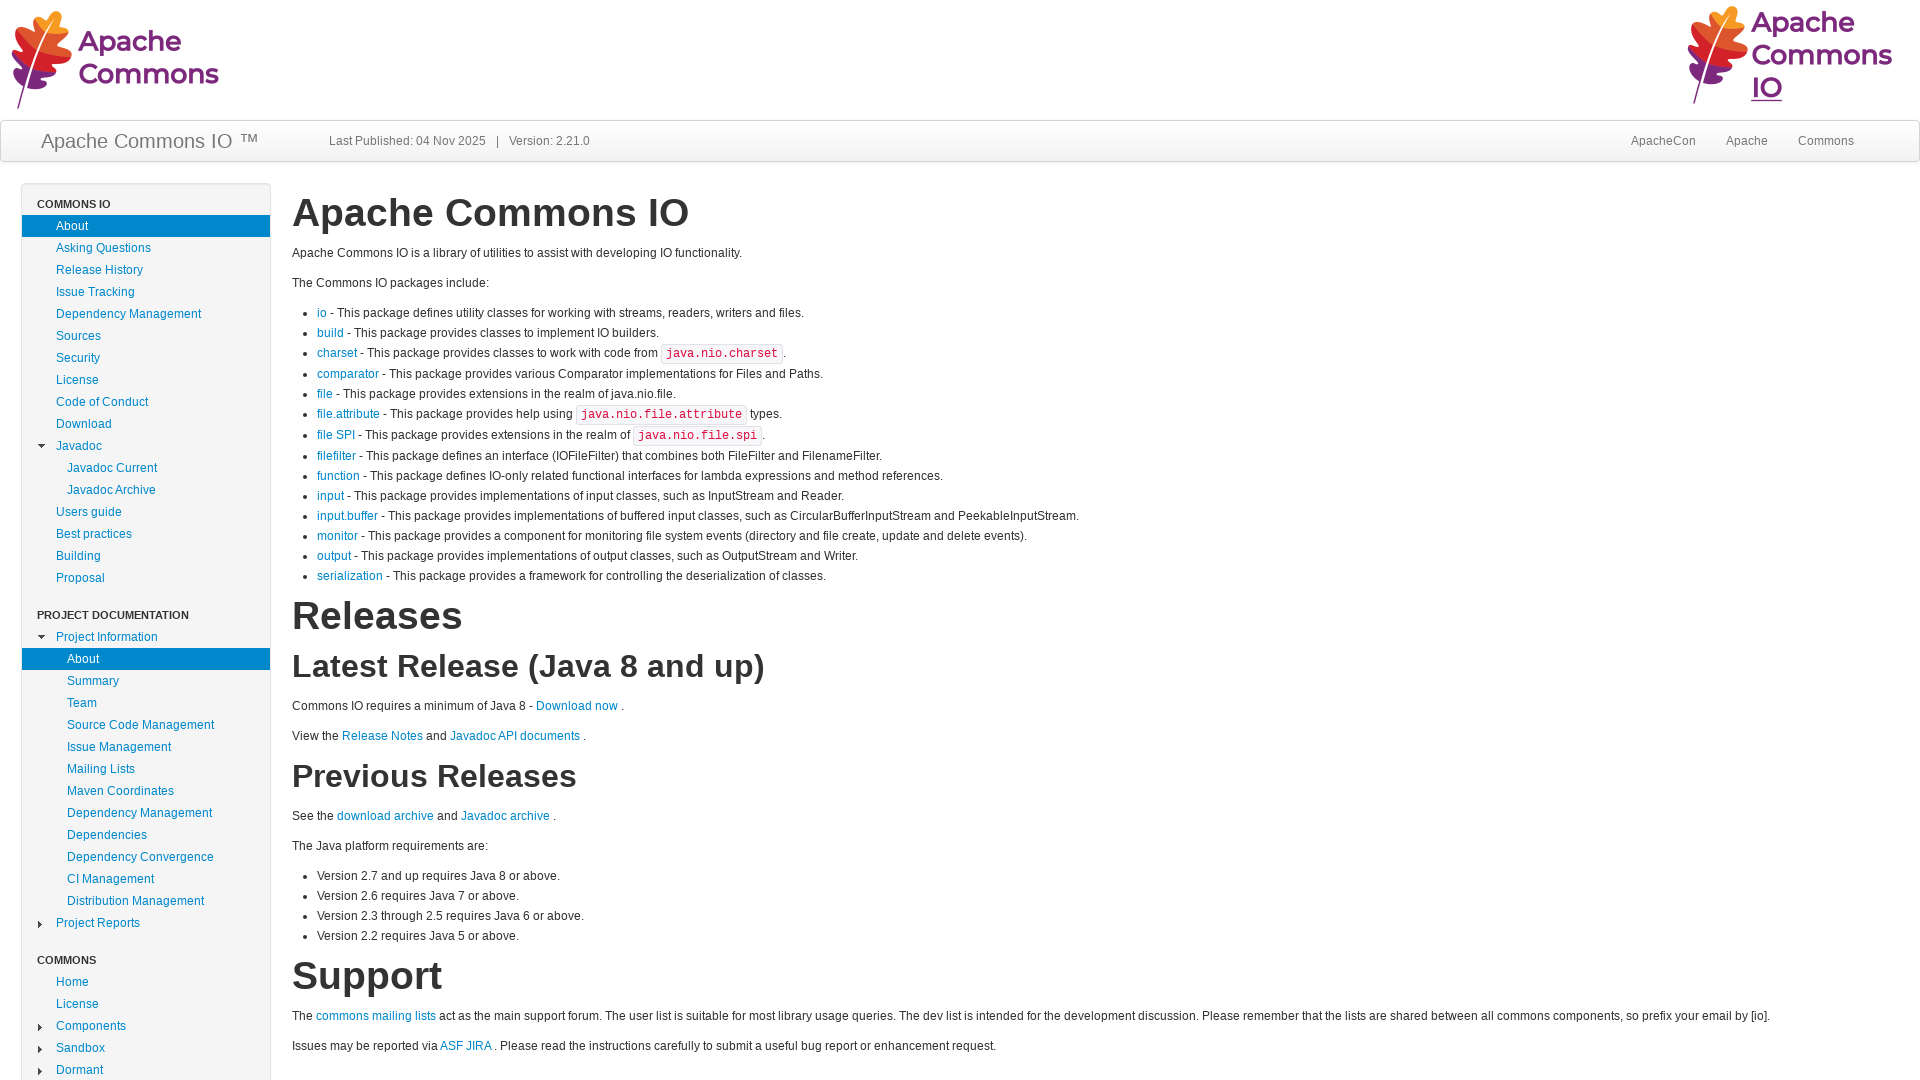

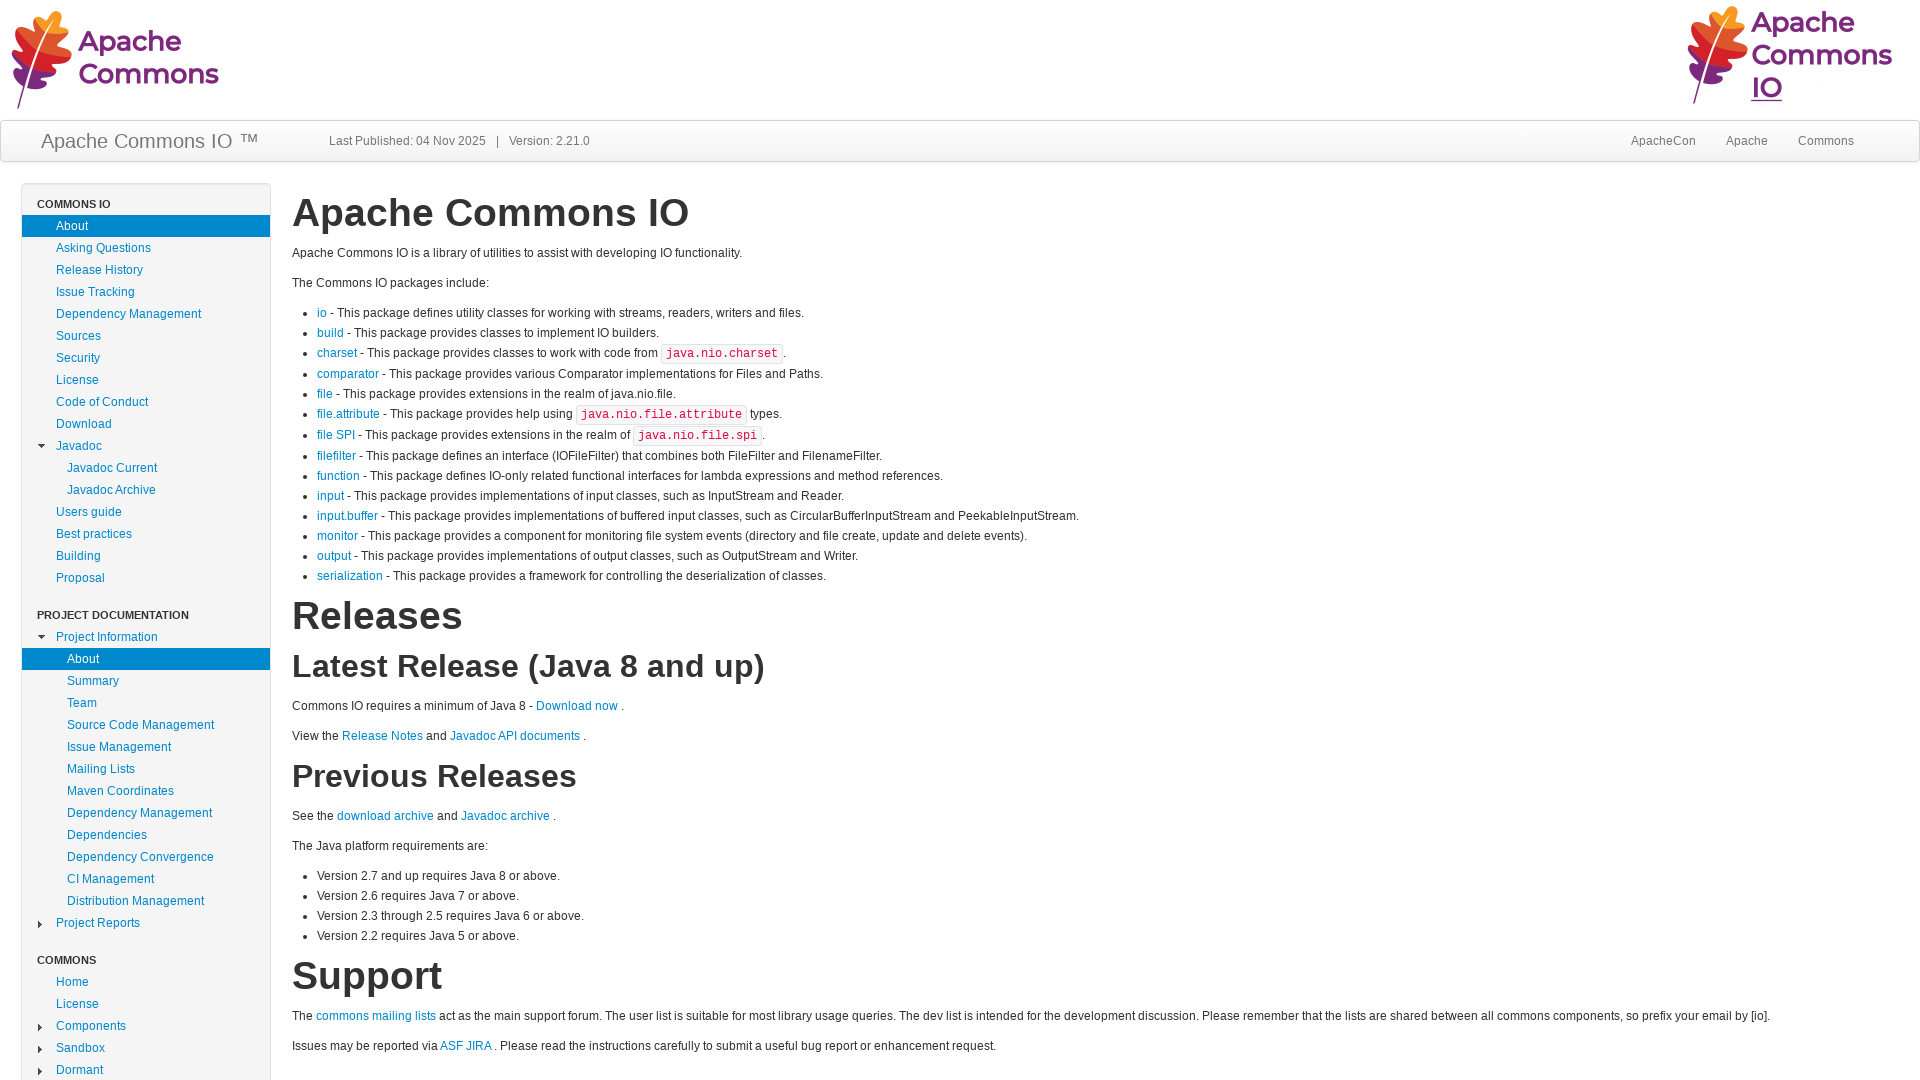